Tests dynamic controls by clicking the Remove button and verifying that the "It's gone!" message appears

Starting URL: https://the-internet.herokuapp.com/dynamic_controls

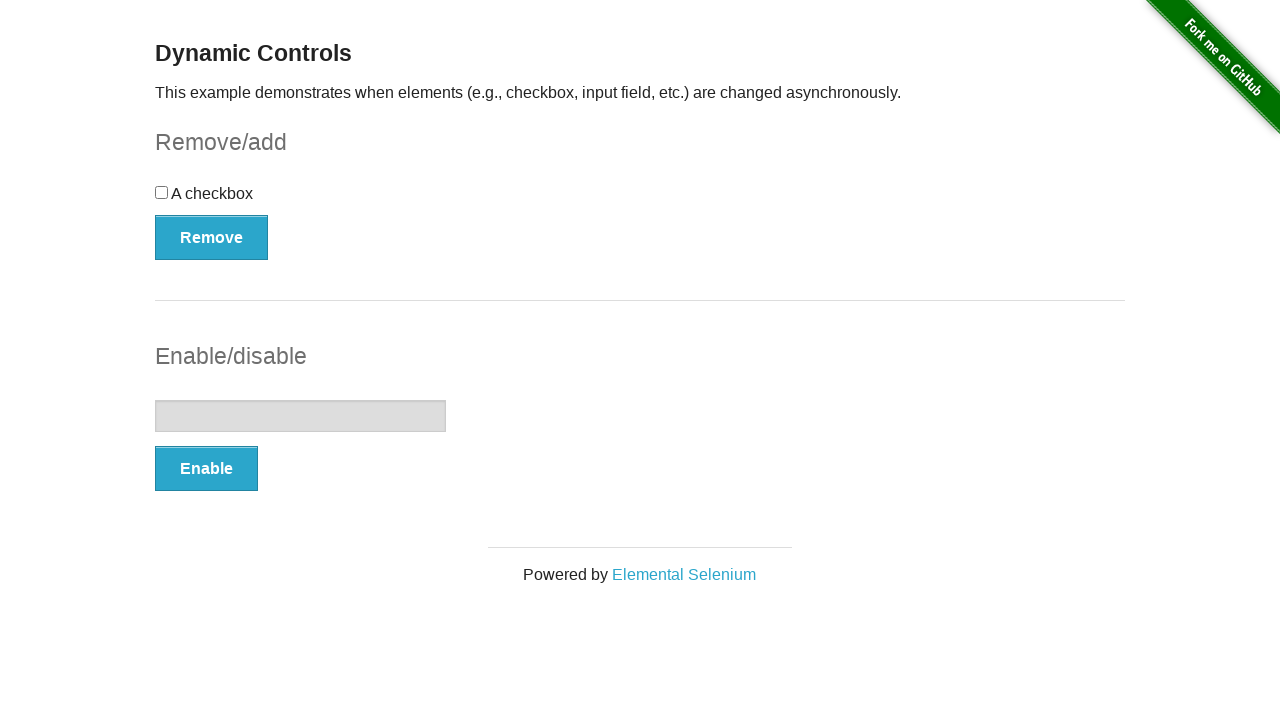

Clicked the Remove button to trigger dynamic control removal at (212, 237) on (//button[@autocomplete='off'])[1]
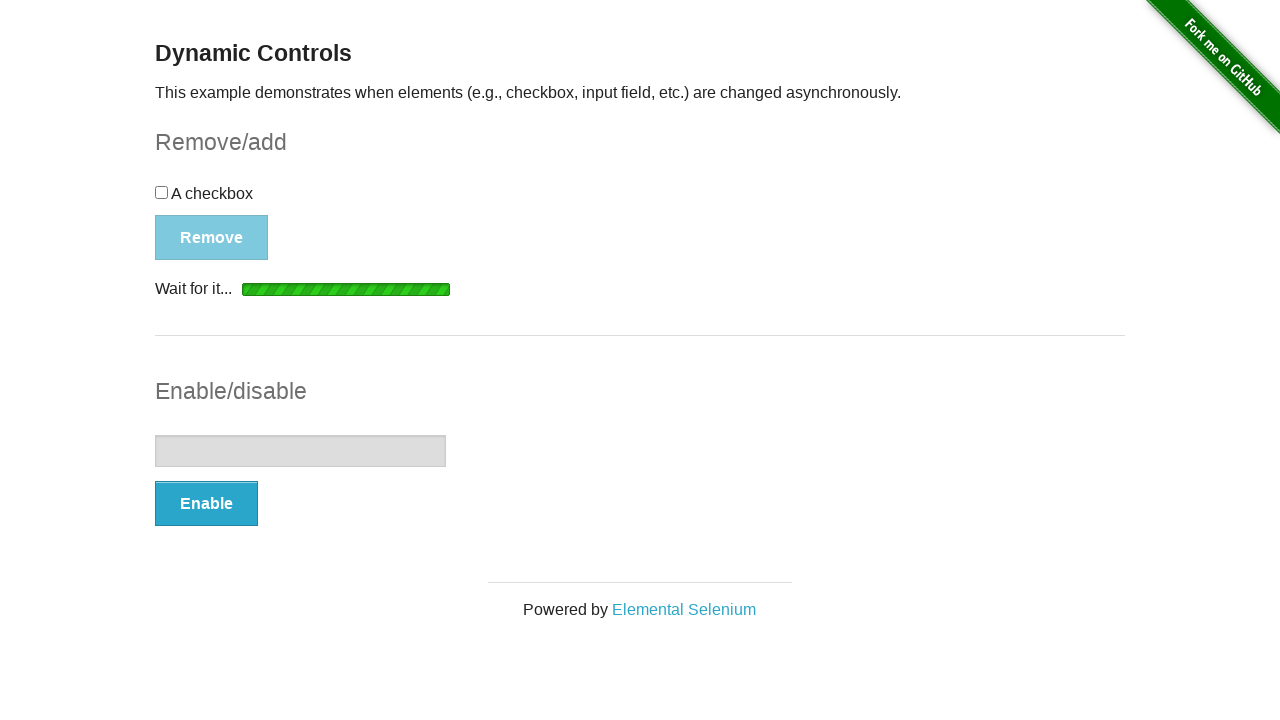

Waited for the 'It's gone!' message to become visible
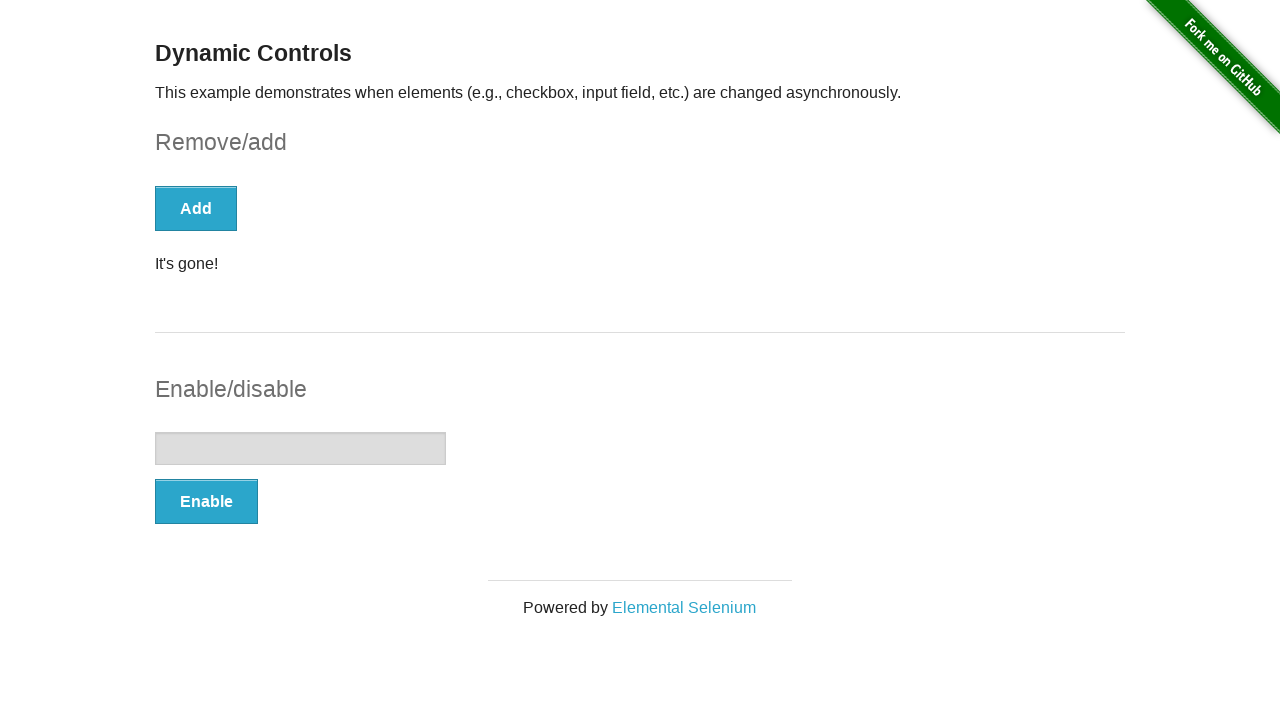

Located the message element
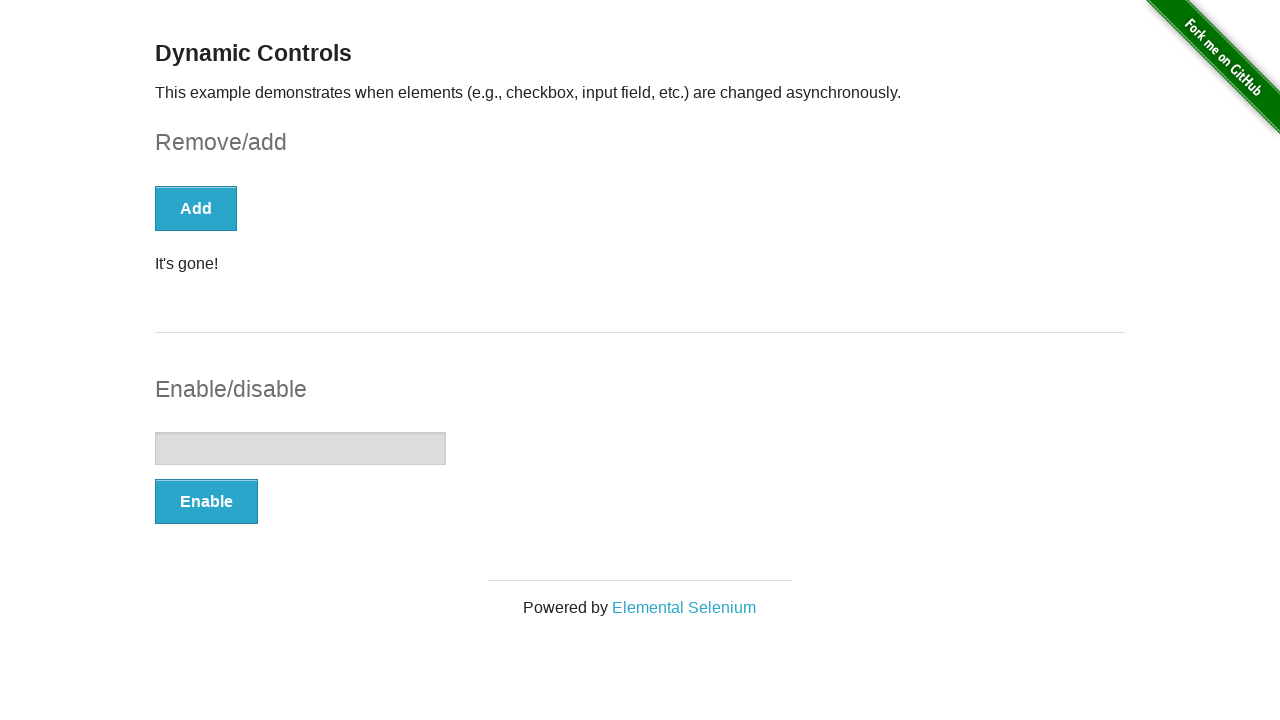

Verified that the 'It's gone!' message is visible on the page
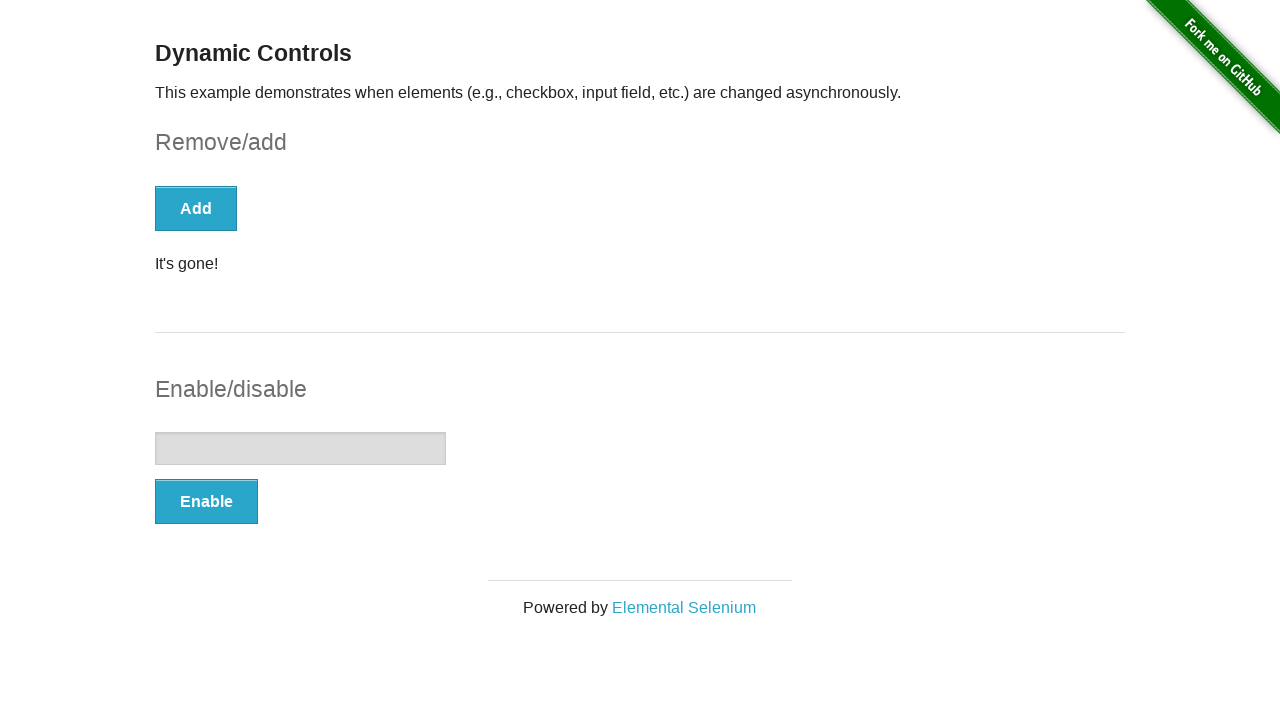

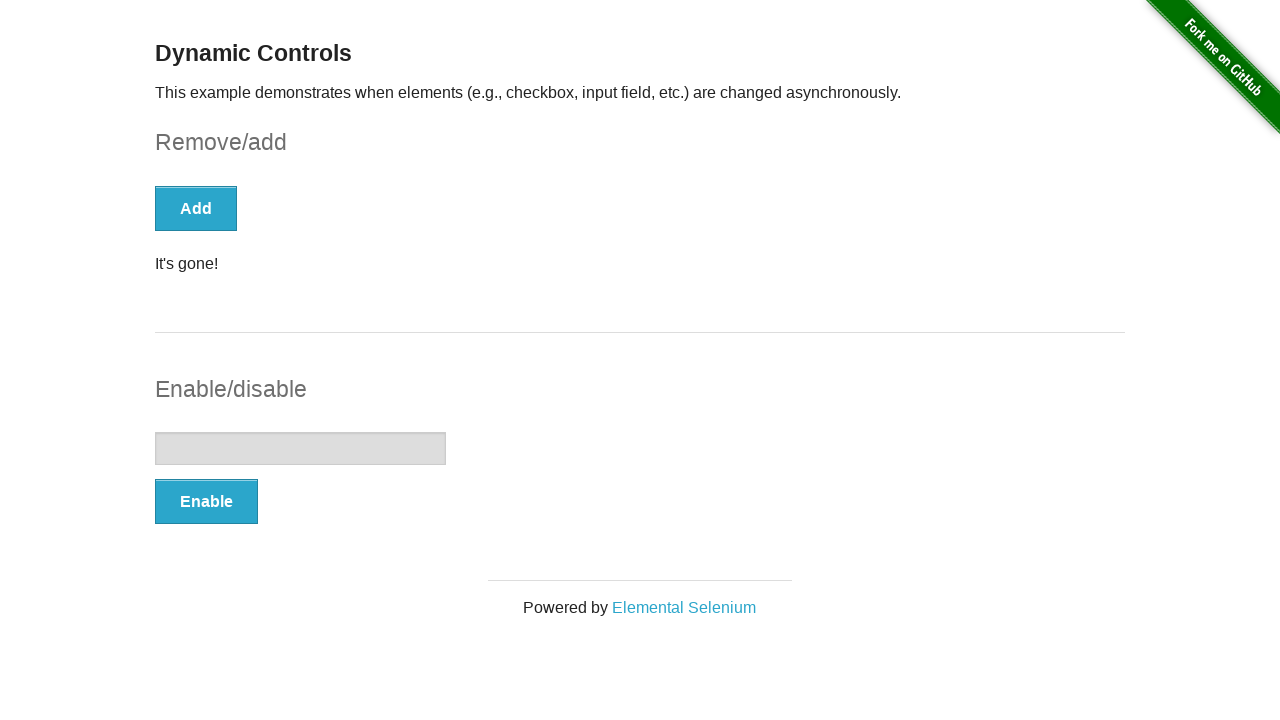